Tests the forgot password flow by navigating to the password reset page and submitting an email address for password recovery

Starting URL: http://zero.webappsecurity.com/

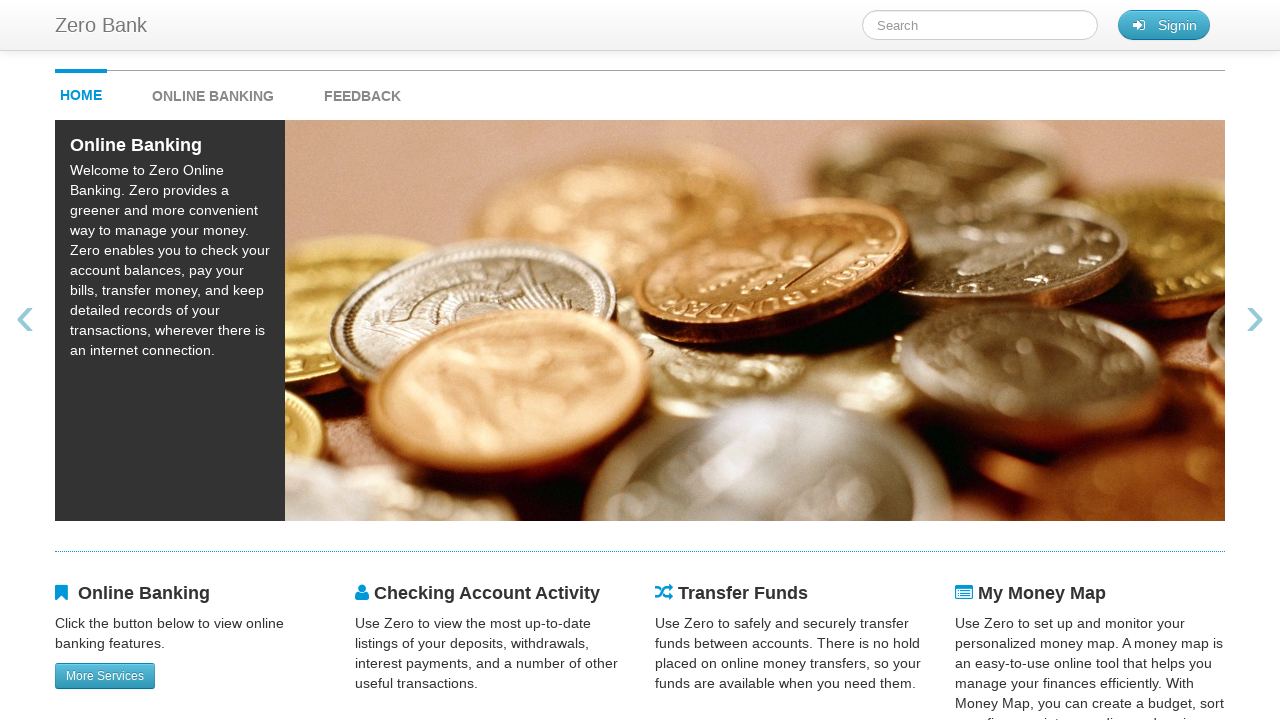

Verified homepage title is correct
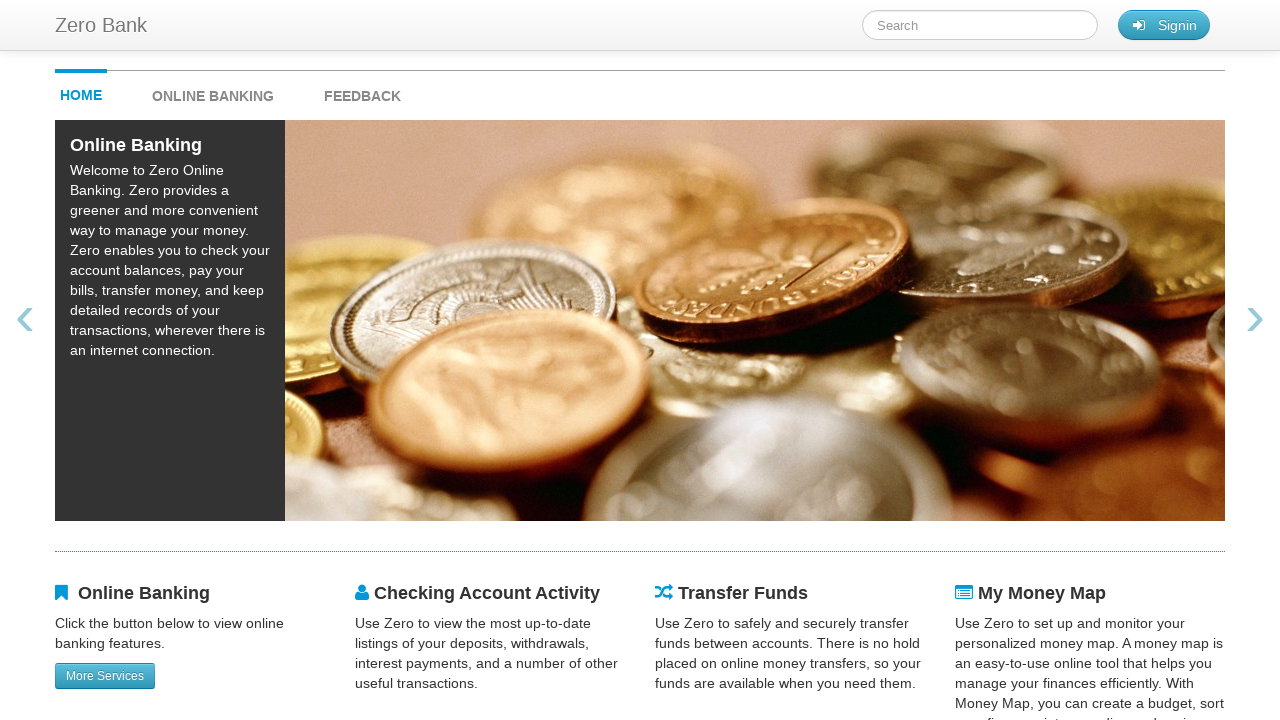

Clicked sign in button at (1164, 25) on #signin_button
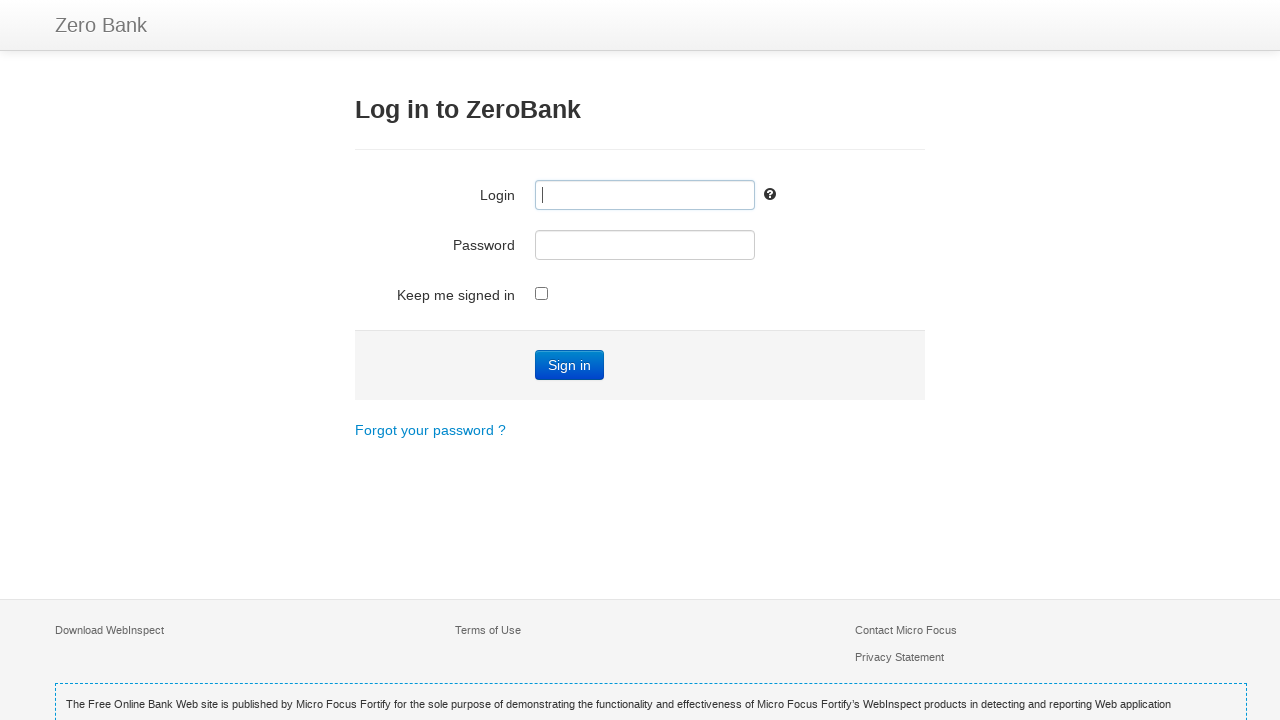

Clicked forgot password link at (430, 430) on text='Forgot your password ?'
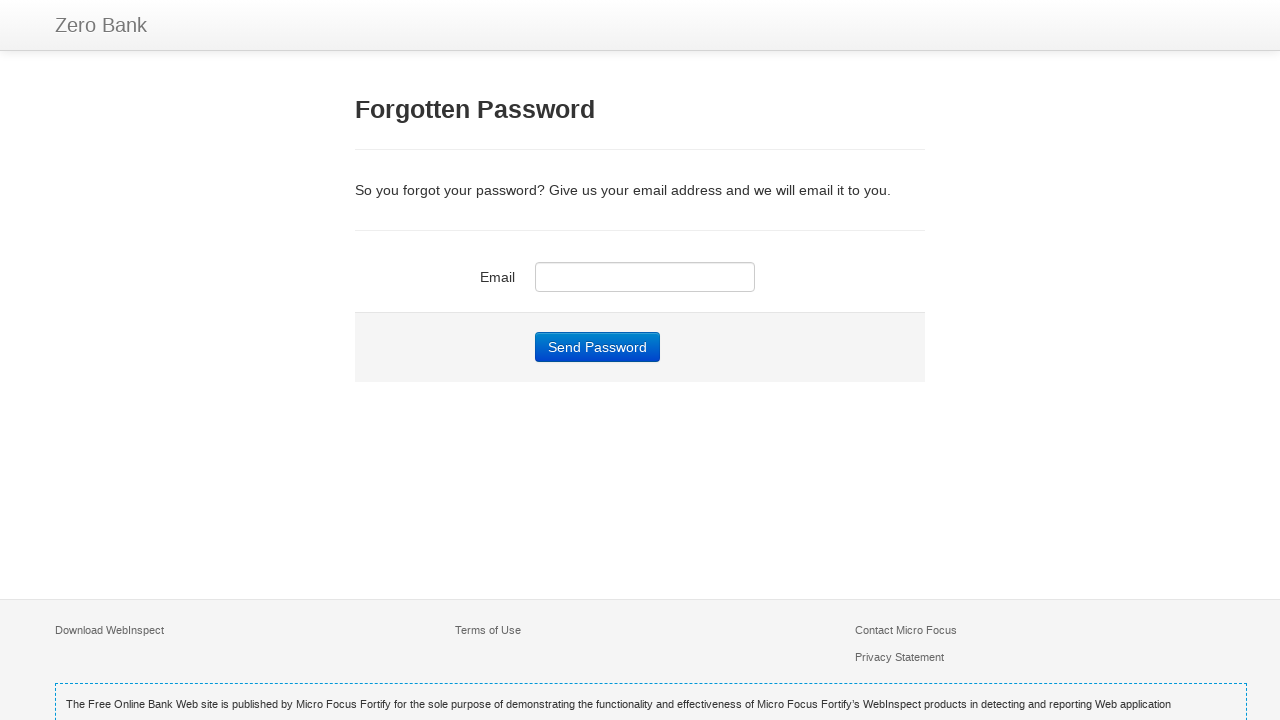

Verified forgot password page title is correct
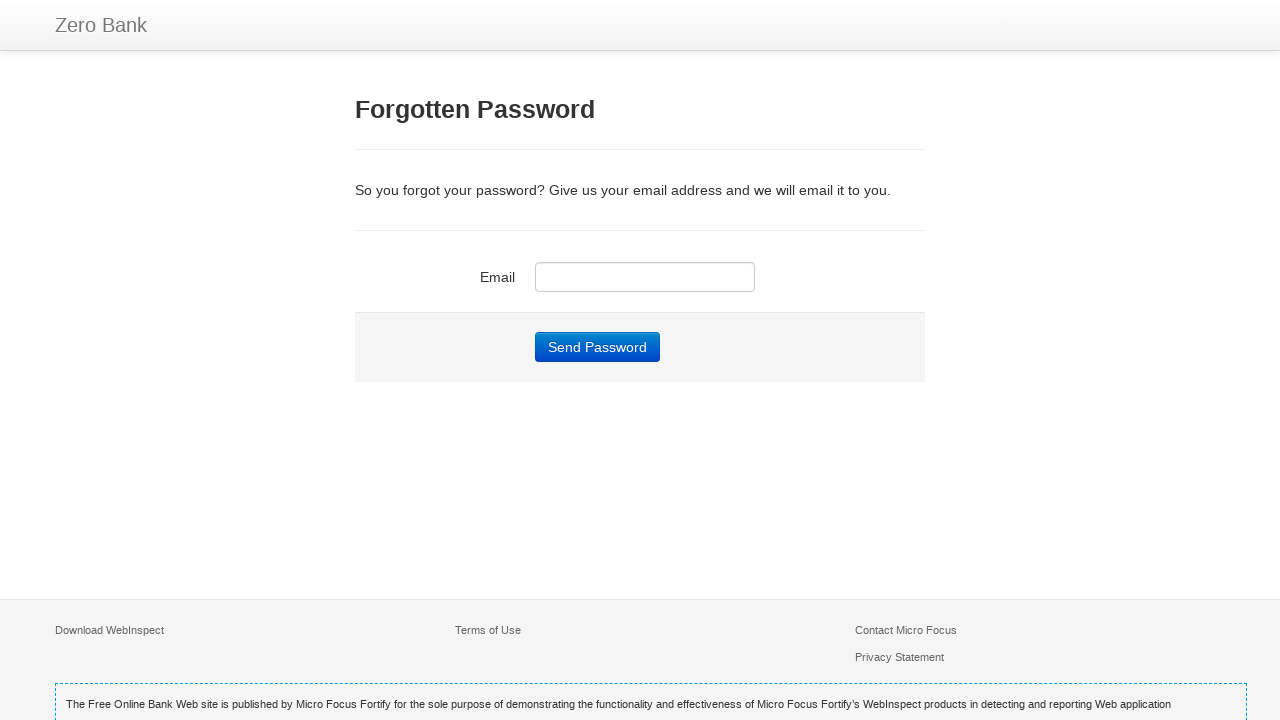

Filled email field with testuser247@gmail.com on input[name='email']
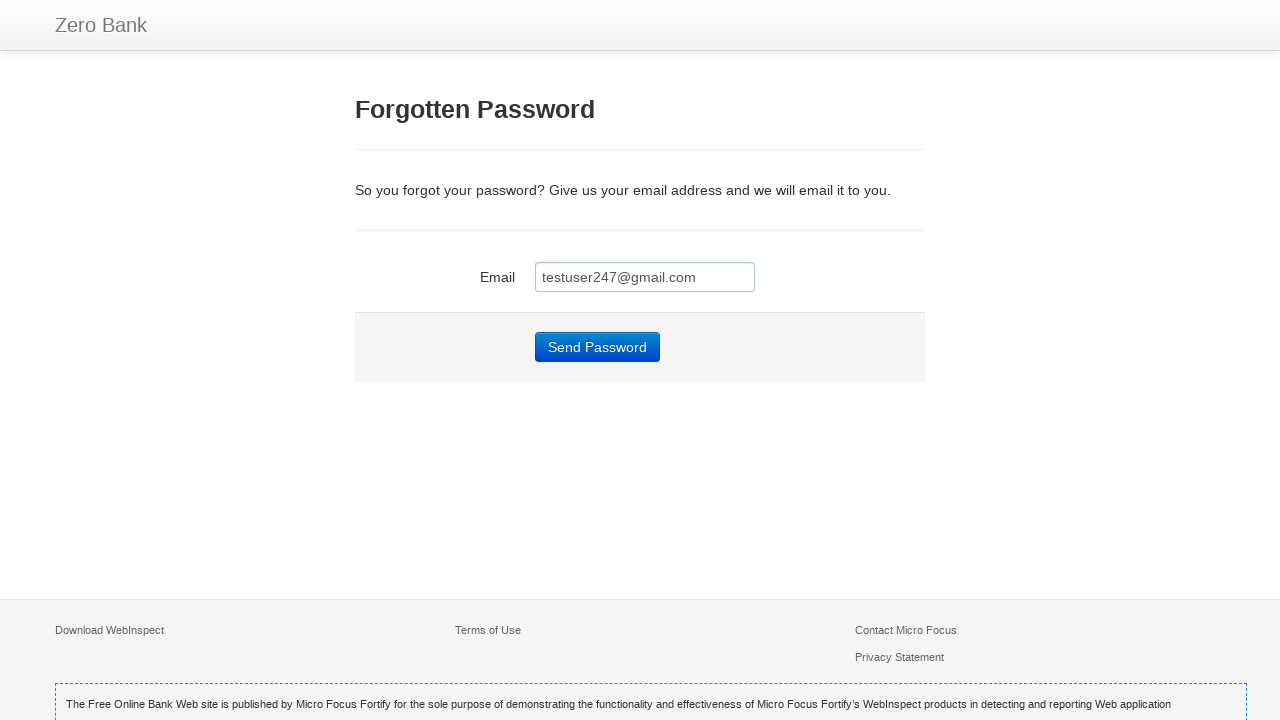

Clicked submit button to send password reset email at (598, 347) on input[name='submit']
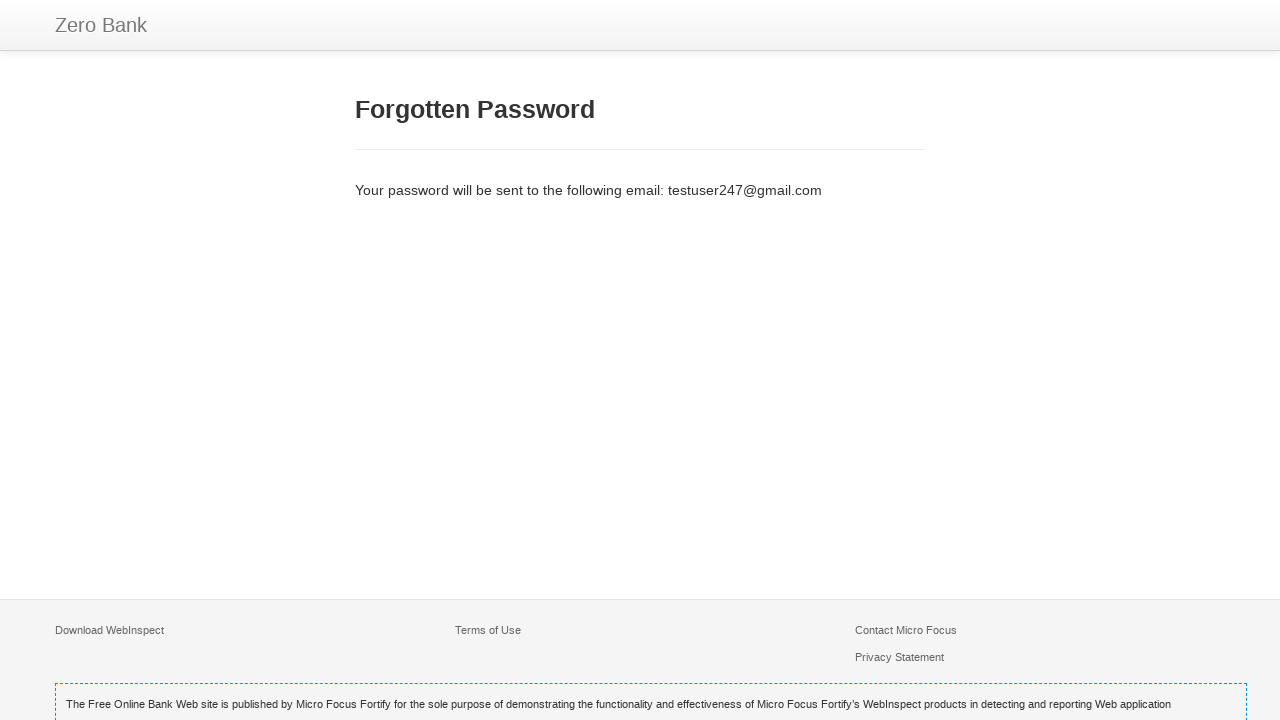

Password reset confirmation element loaded
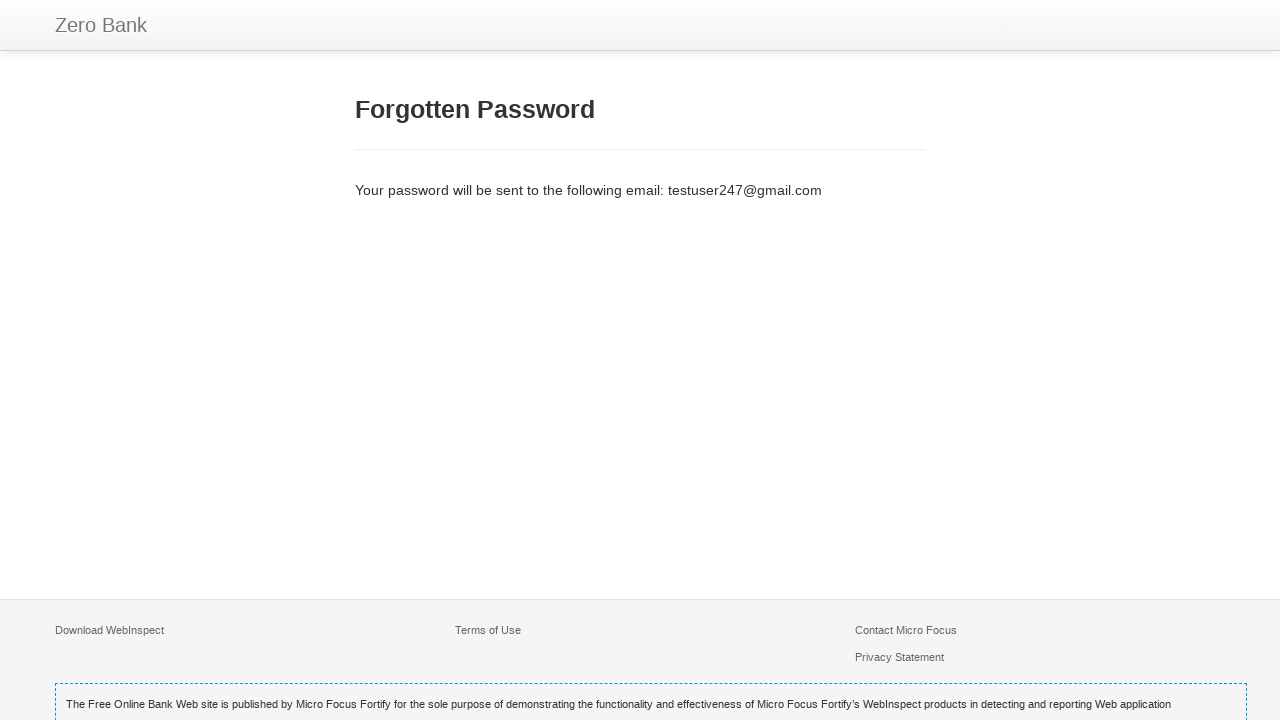

Retrieved confirmation message text
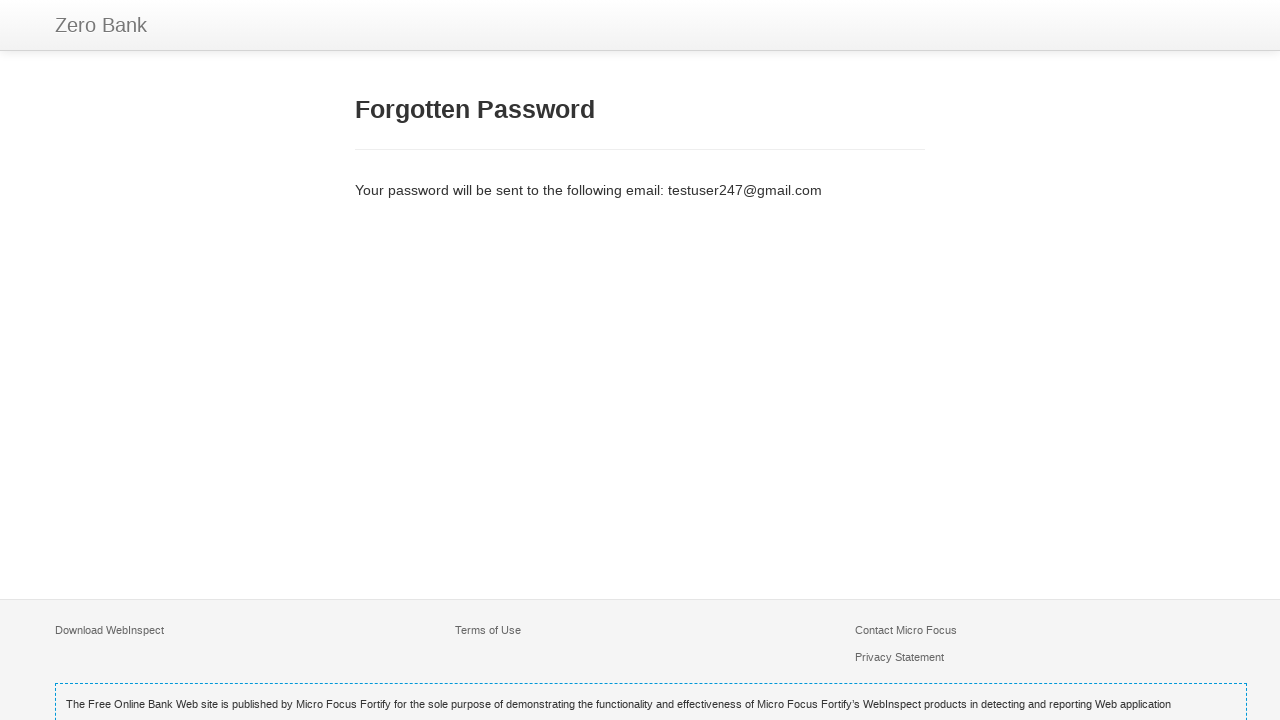

Verified confirmation message contains expected text about password reset email
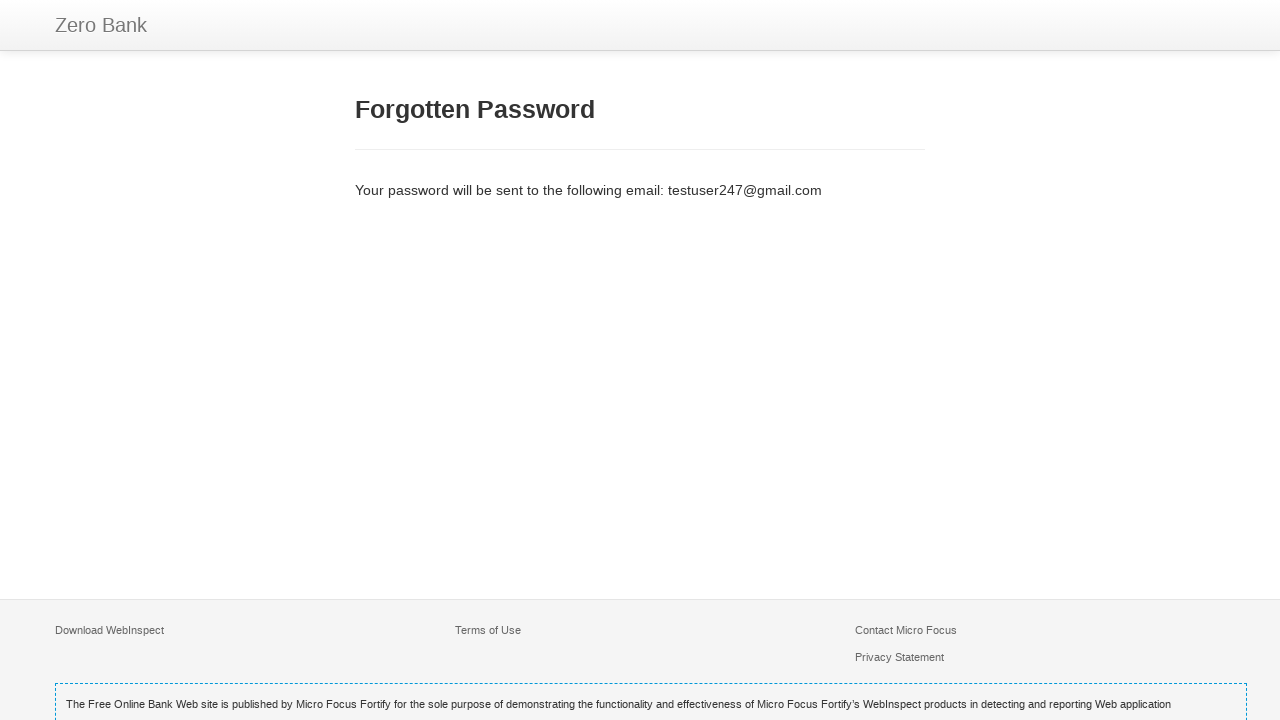

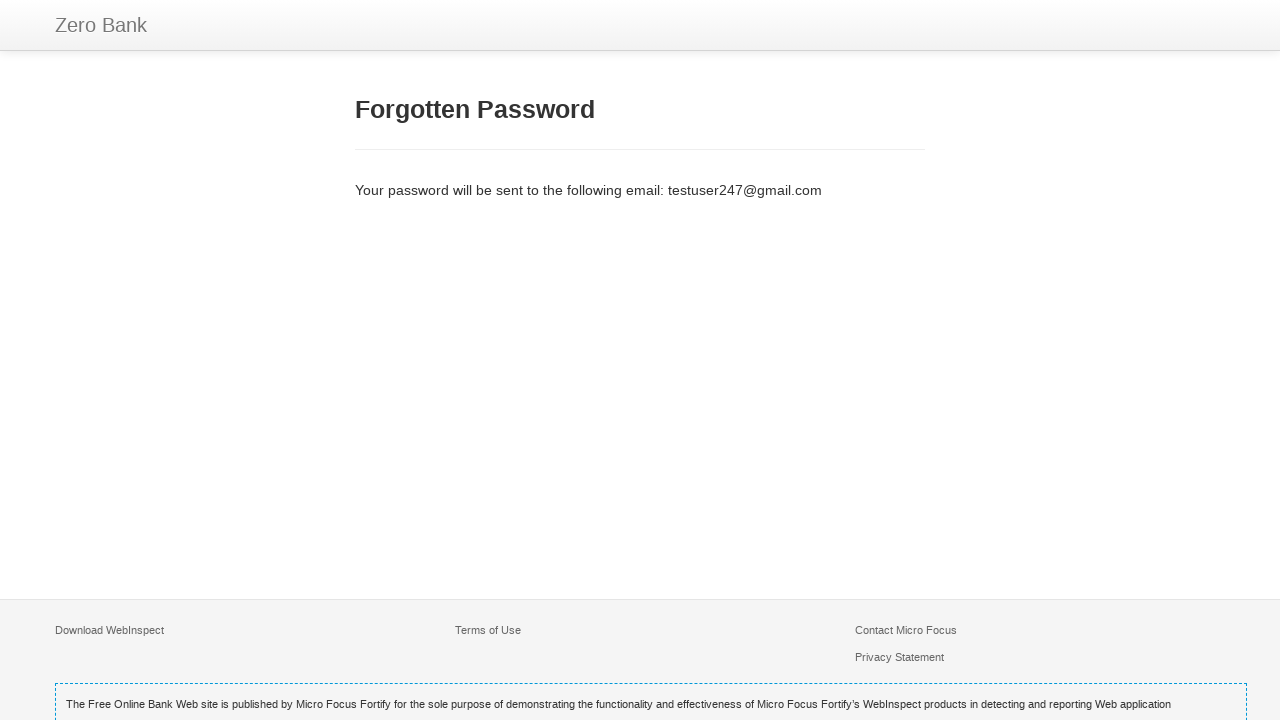